Tests modal dialog functionality by clicking a button to open a modal and then clicking the close button to dismiss it.

Starting URL: https://formy-project.herokuapp.com/modal

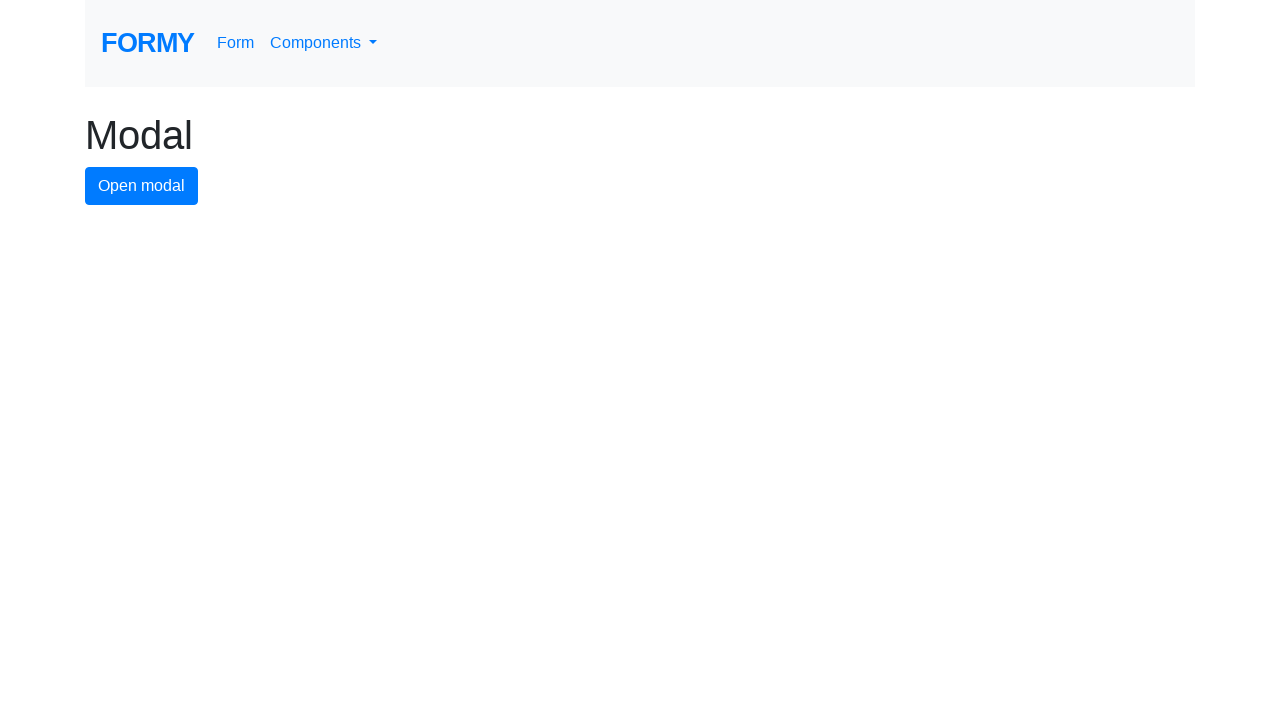

Clicked button to open modal dialog at (142, 186) on #modal-button
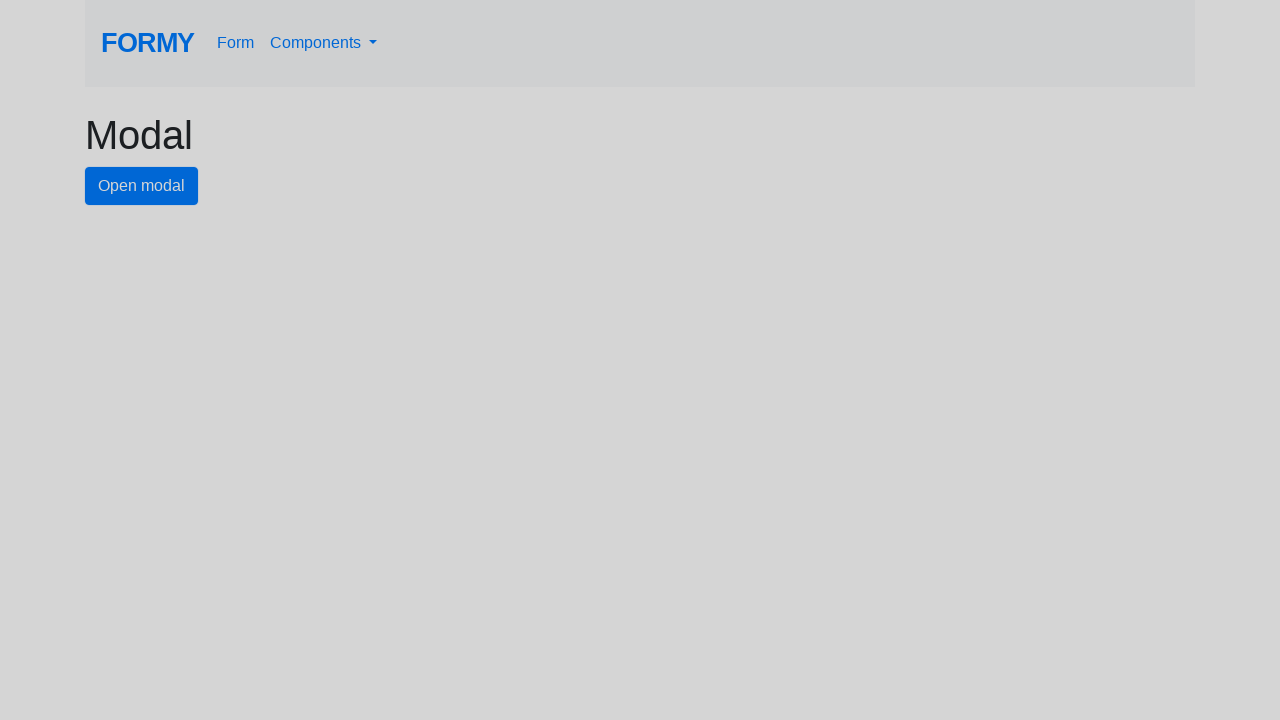

Modal dialog opened and close button became visible
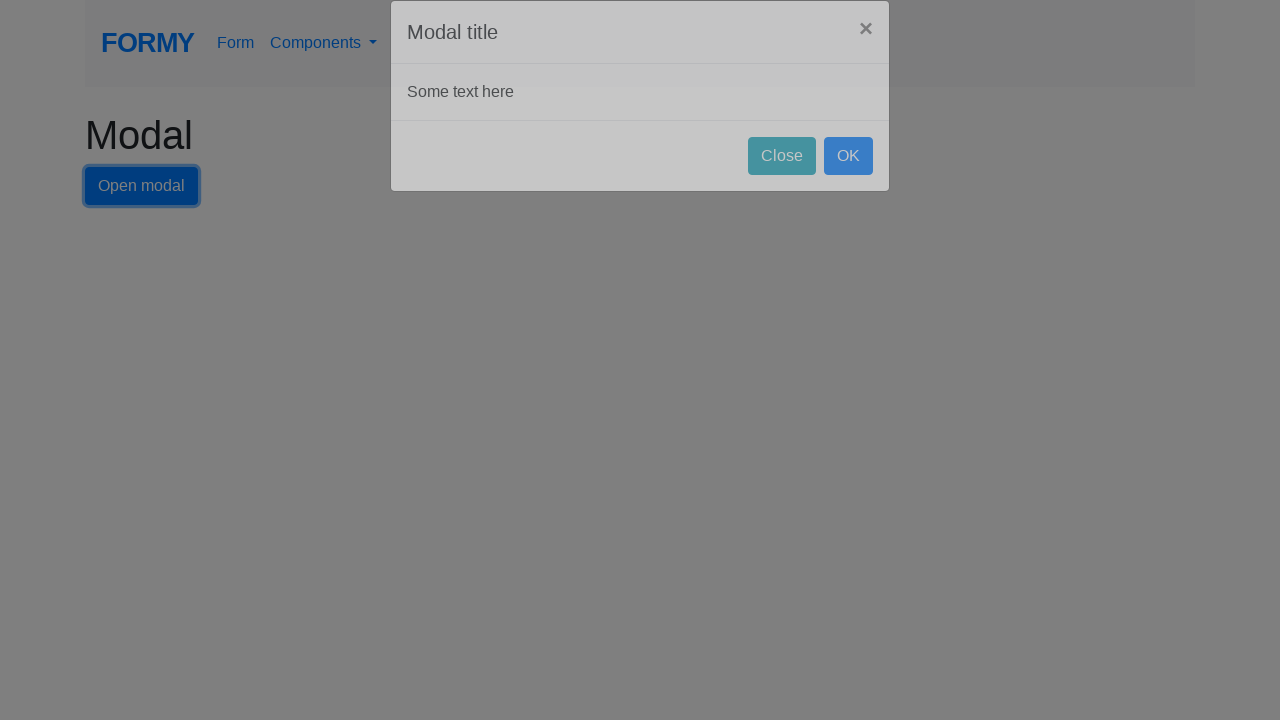

Clicked close button to dismiss modal dialog at (782, 184) on #close-button
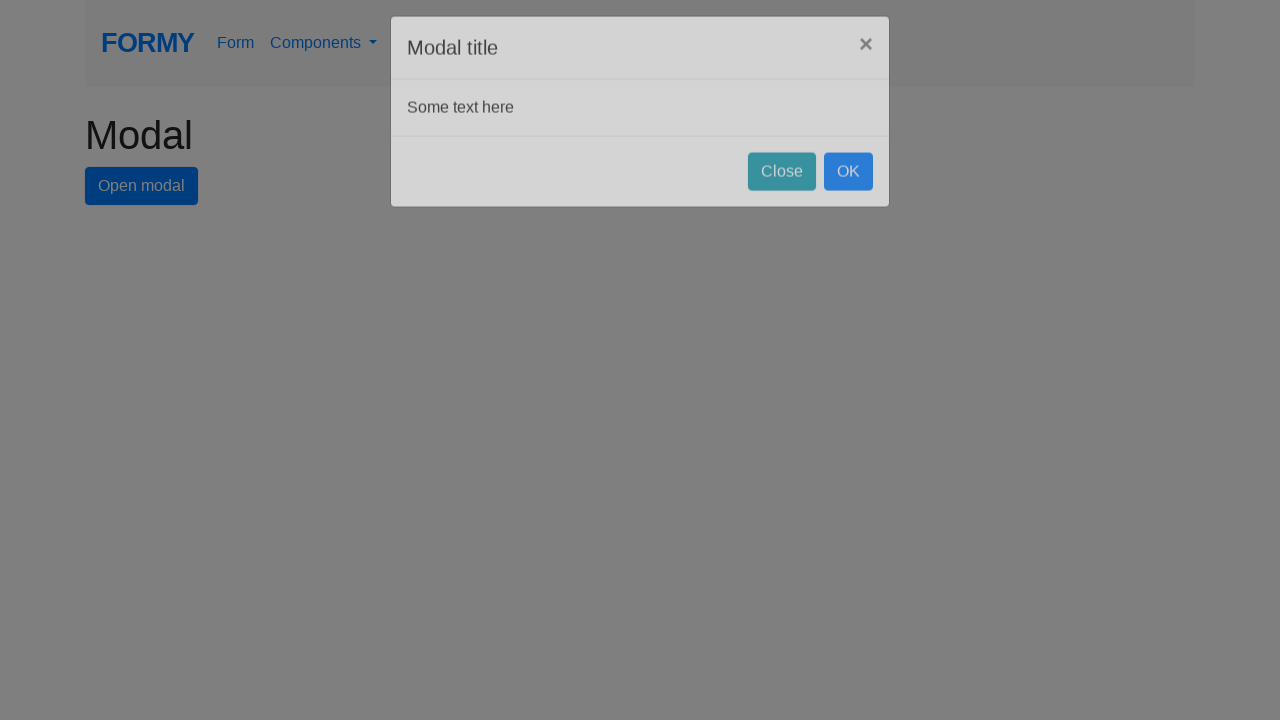

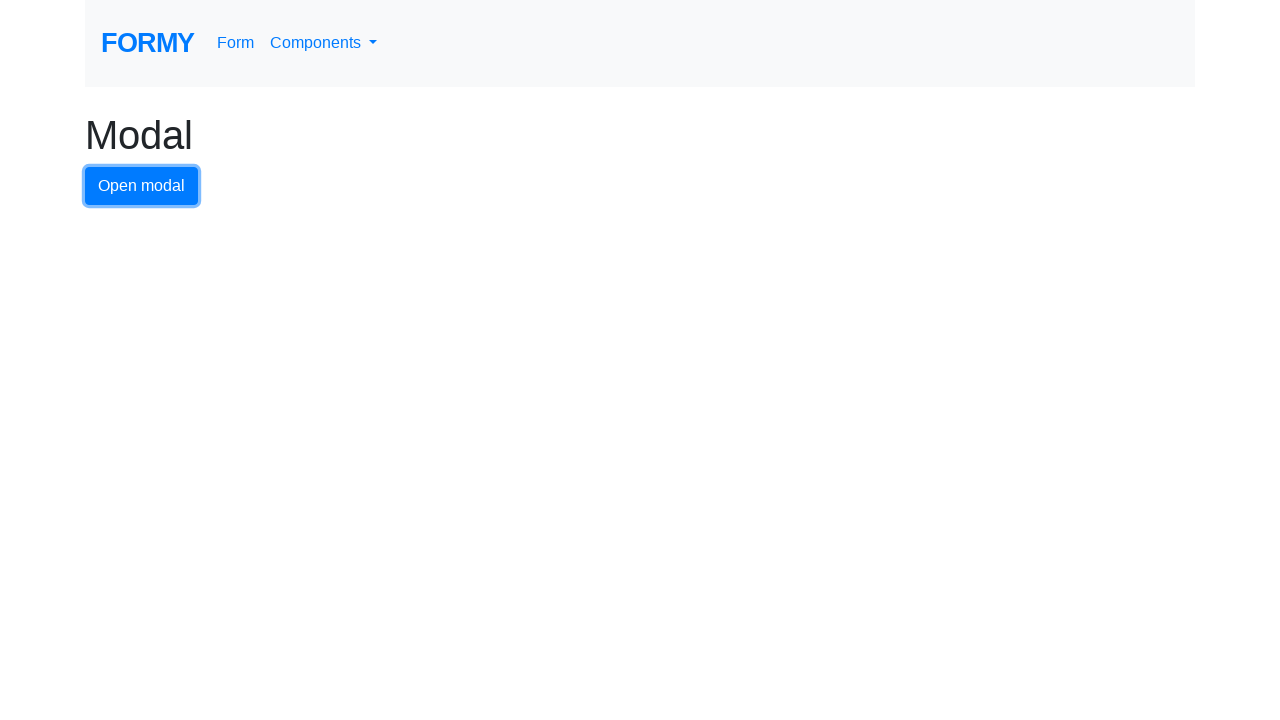